Clicks a generate button, then clicks all checkpoint elements that appear

Starting URL: https://obstaclecourse.tricentis.com/Obstacles/66667

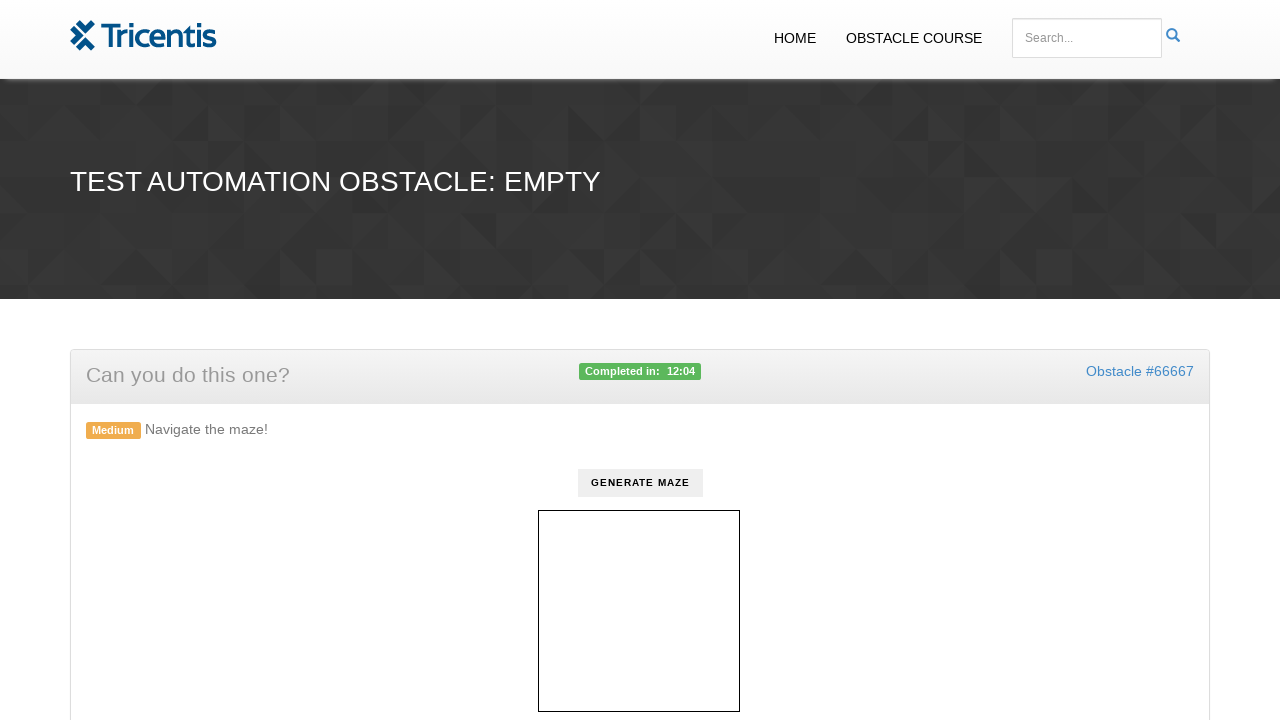

Clicked generate button at (640, 483) on #generate
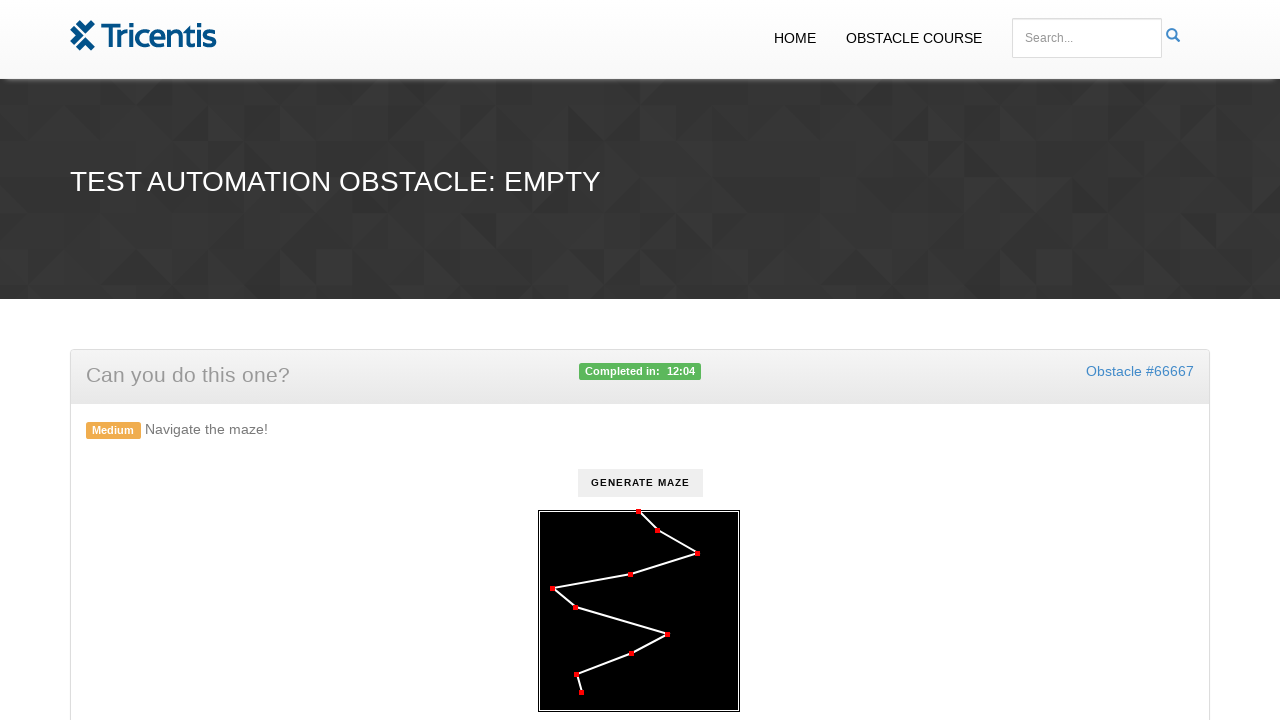

Checkpoint elements appeared on page
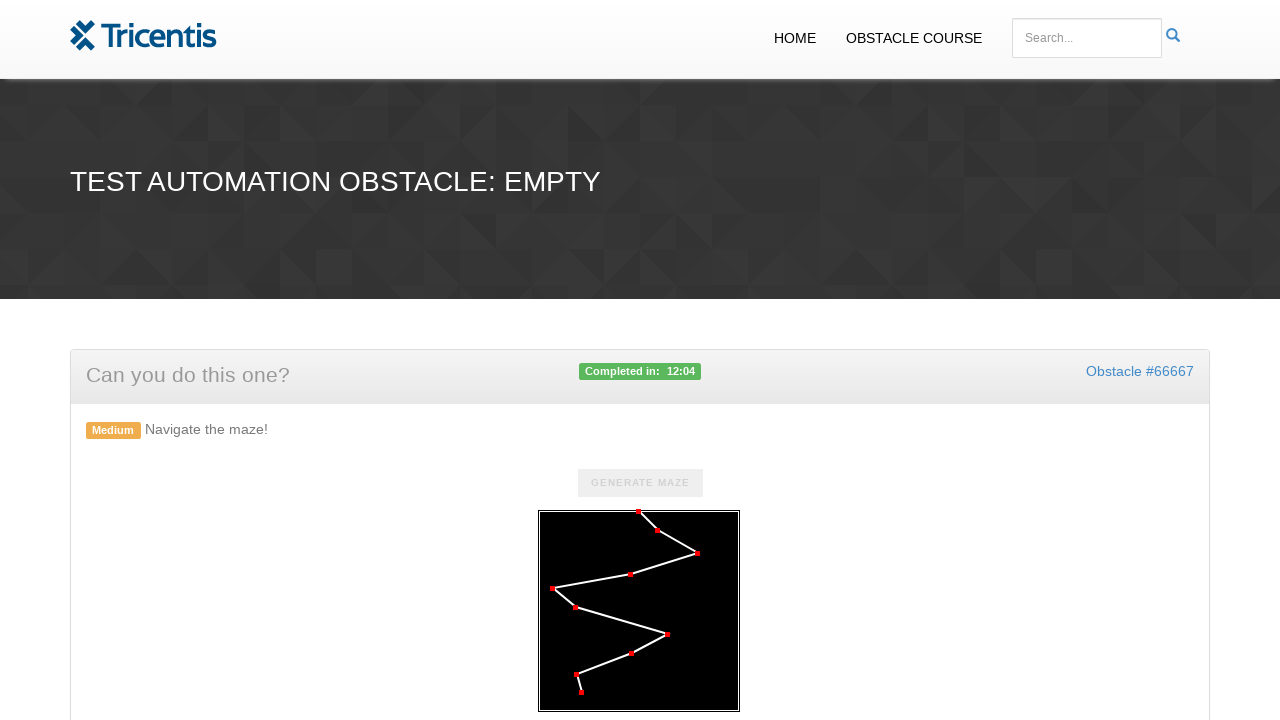

Clicked a checkpoint element at (638, 512) on .checkpoint >> nth=0
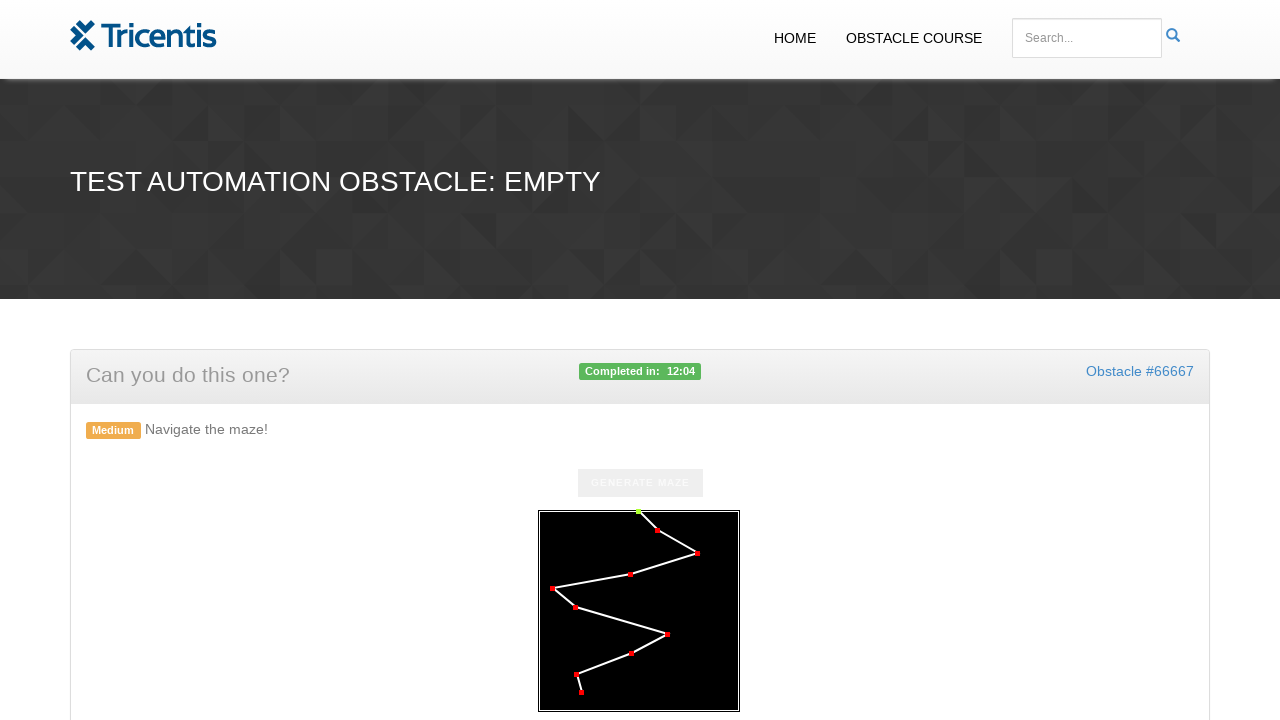

Clicked a checkpoint element at (657, 531) on .checkpoint >> nth=1
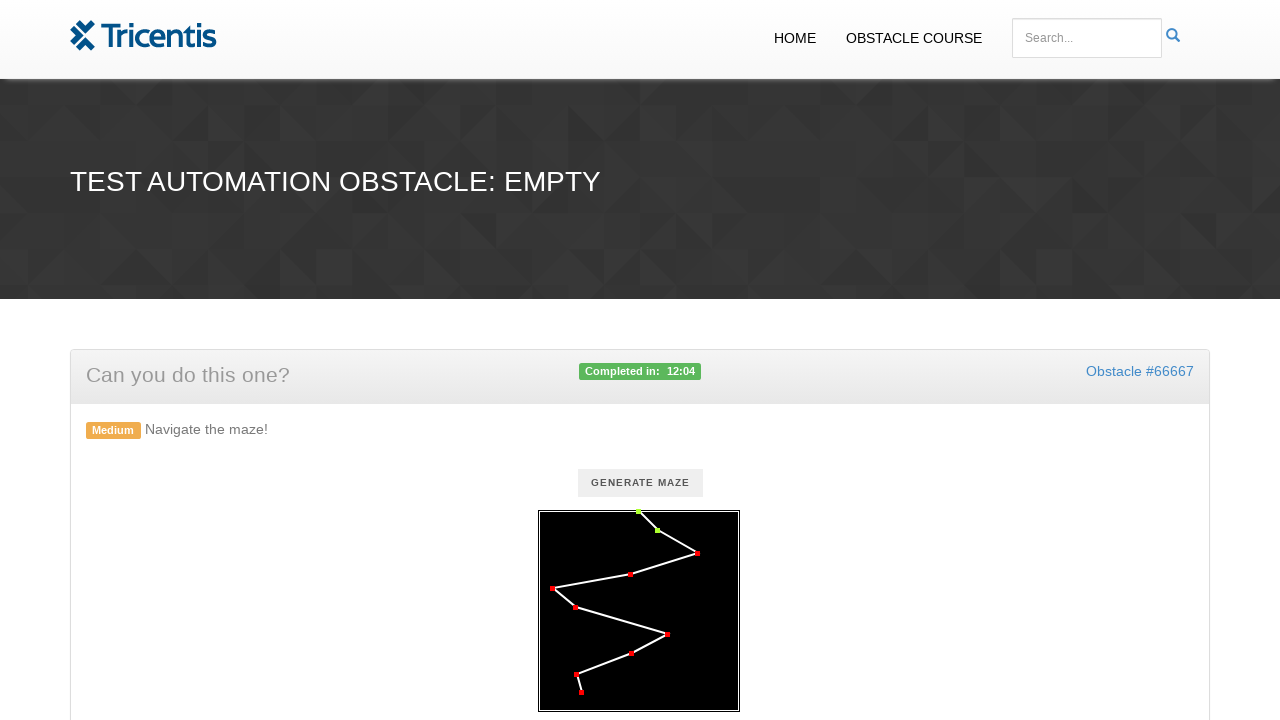

Clicked a checkpoint element at (697, 554) on .checkpoint >> nth=2
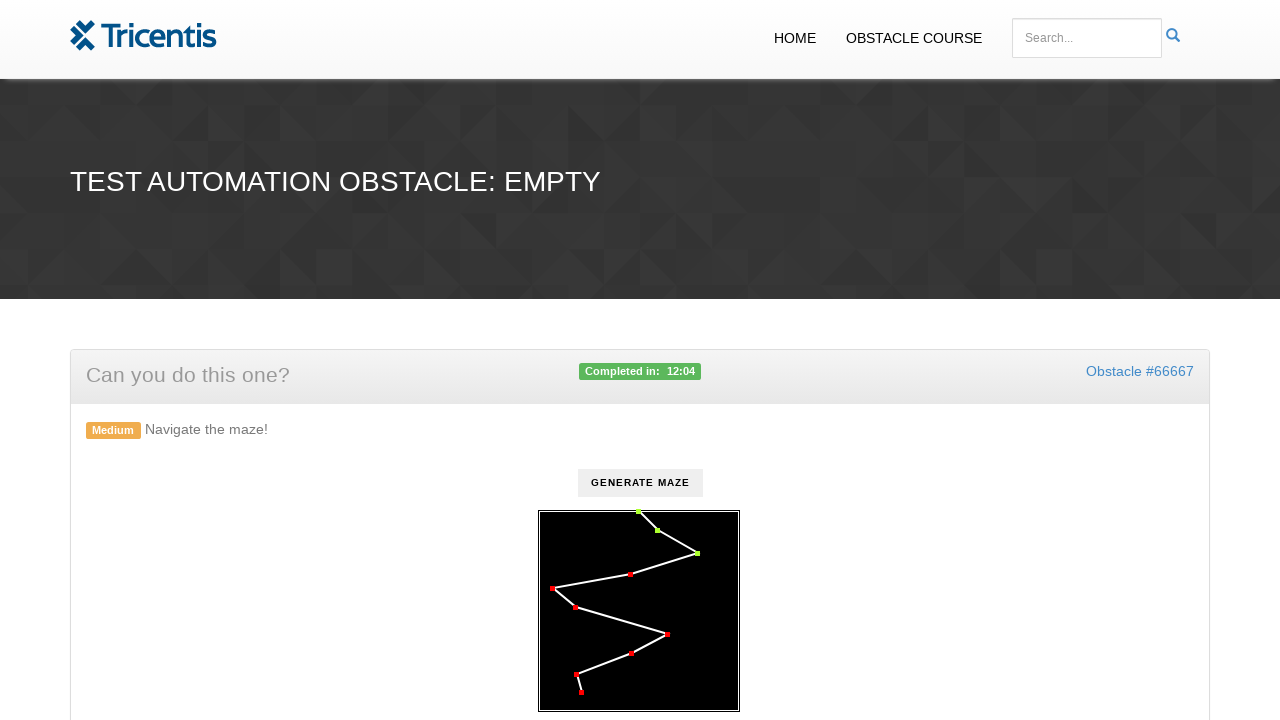

Clicked a checkpoint element at (630, 575) on .checkpoint >> nth=3
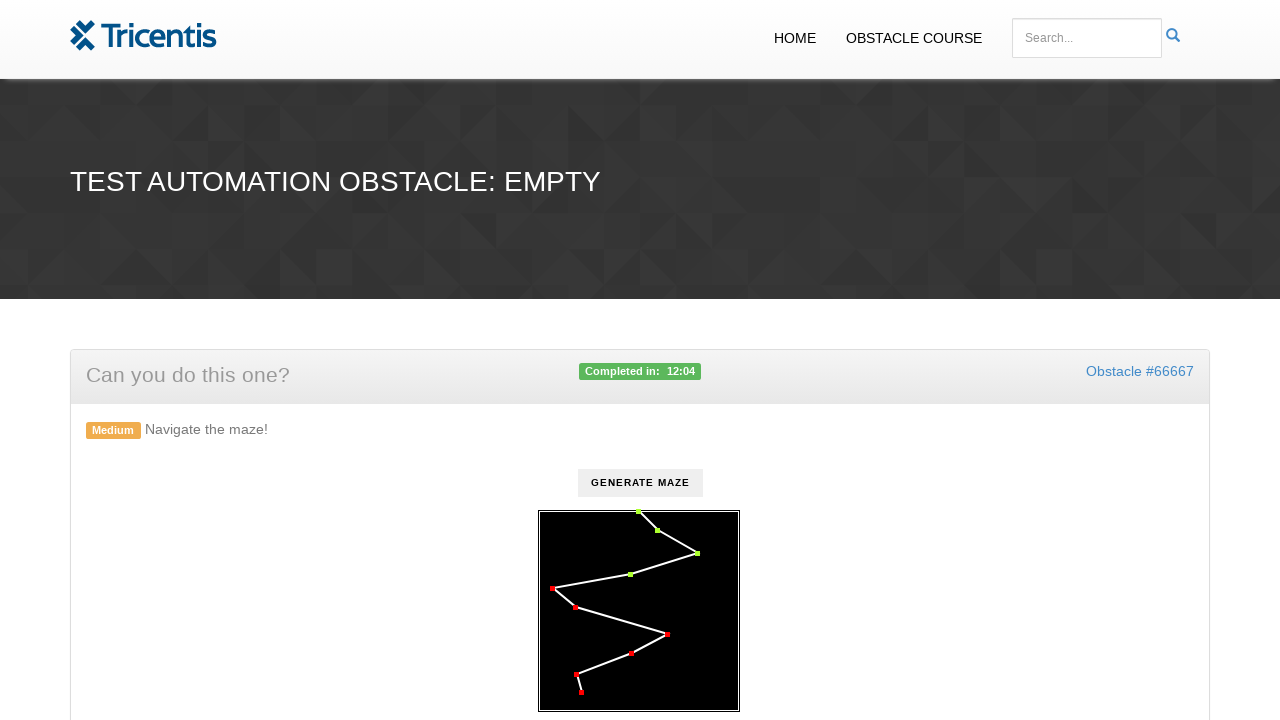

Clicked a checkpoint element at (552, 589) on .checkpoint >> nth=4
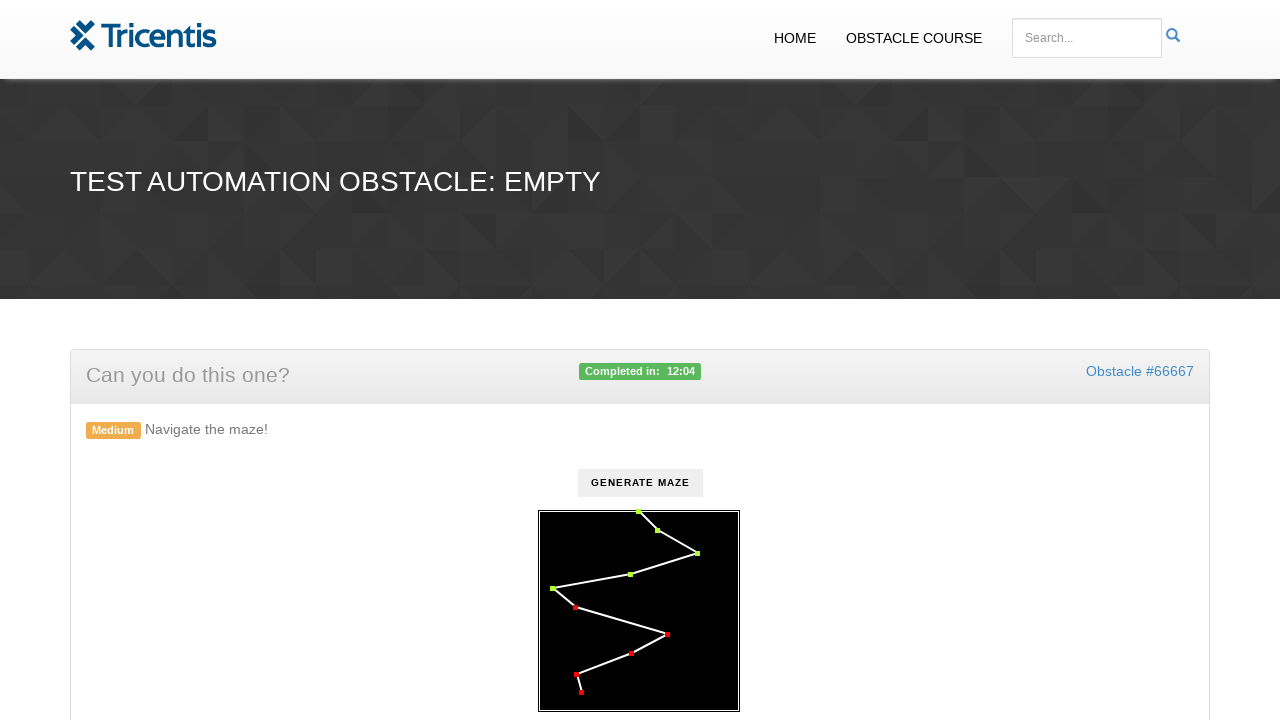

Clicked a checkpoint element at (575, 608) on .checkpoint >> nth=5
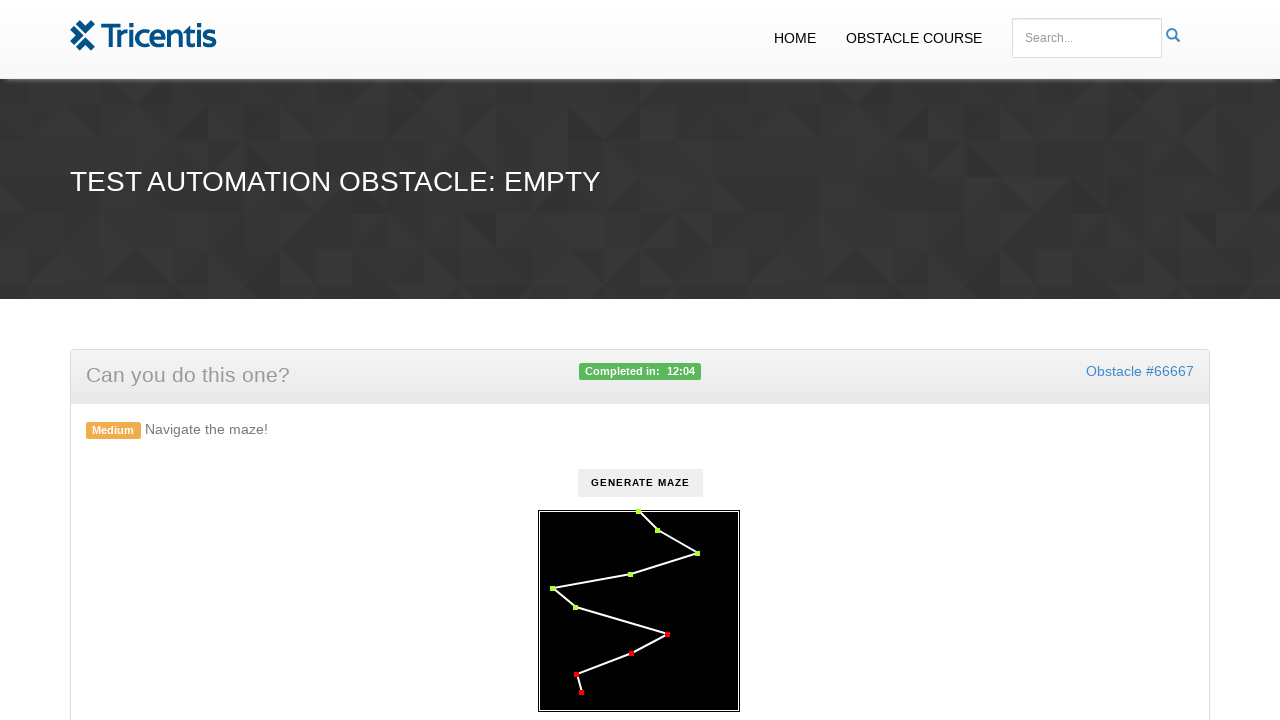

Clicked a checkpoint element at (667, 635) on .checkpoint >> nth=6
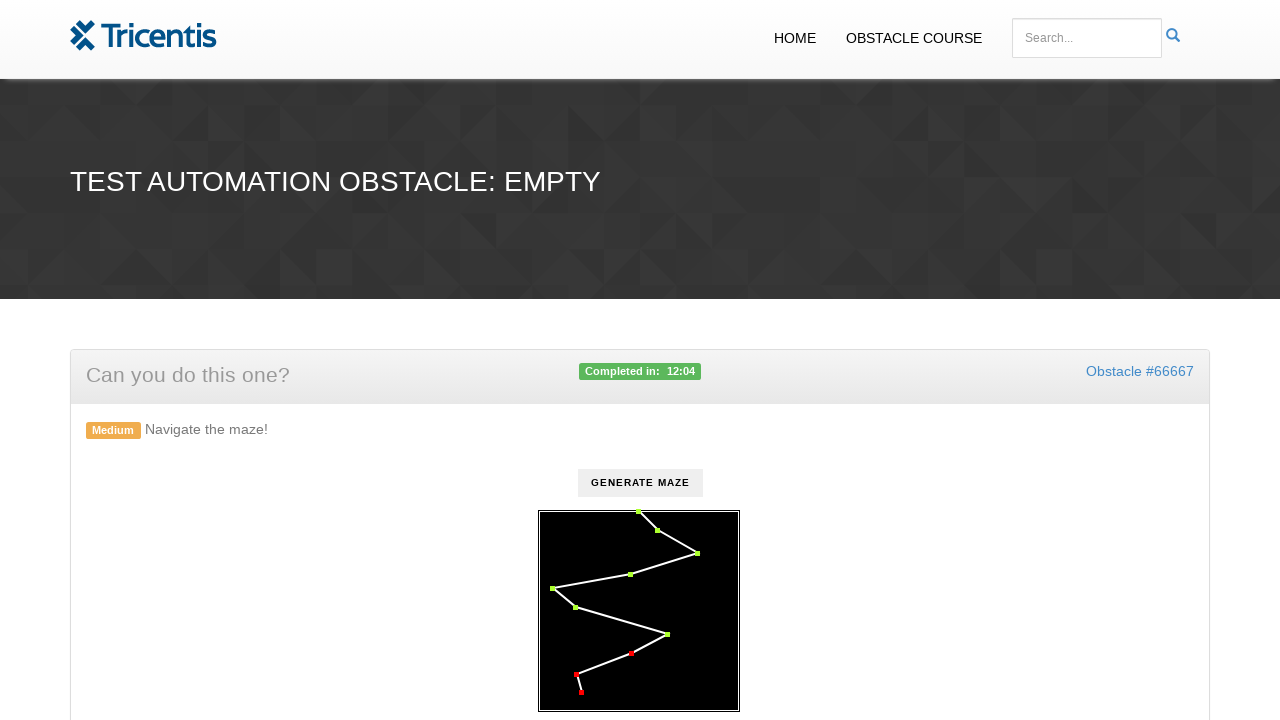

Clicked a checkpoint element at (631, 654) on .checkpoint >> nth=7
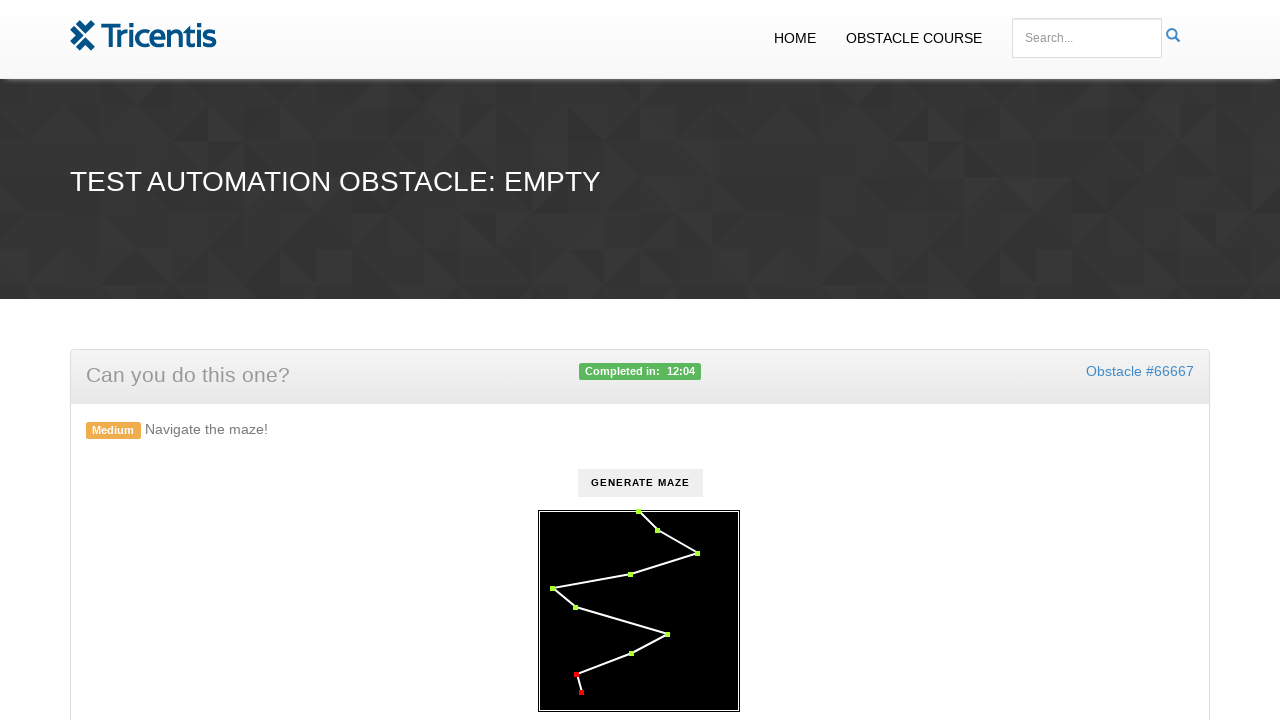

Clicked a checkpoint element at (576, 675) on .checkpoint >> nth=8
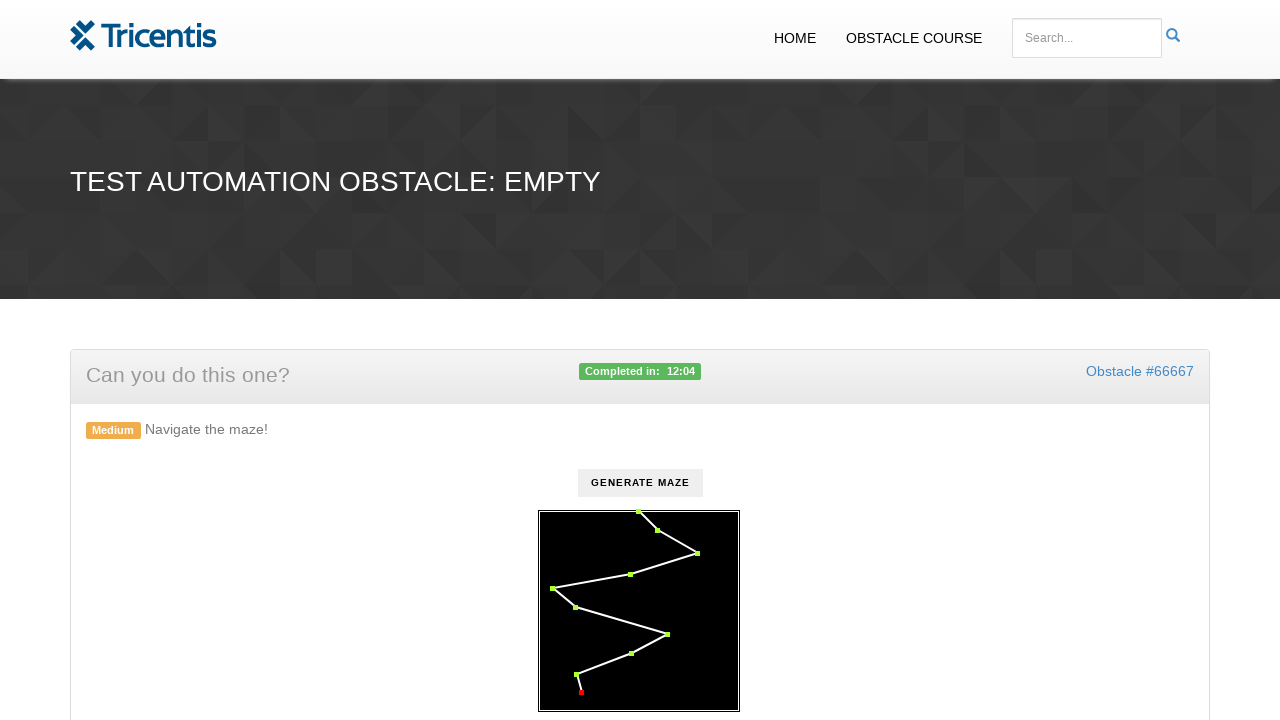

Clicked a checkpoint element at (581, 693) on .checkpoint >> nth=9
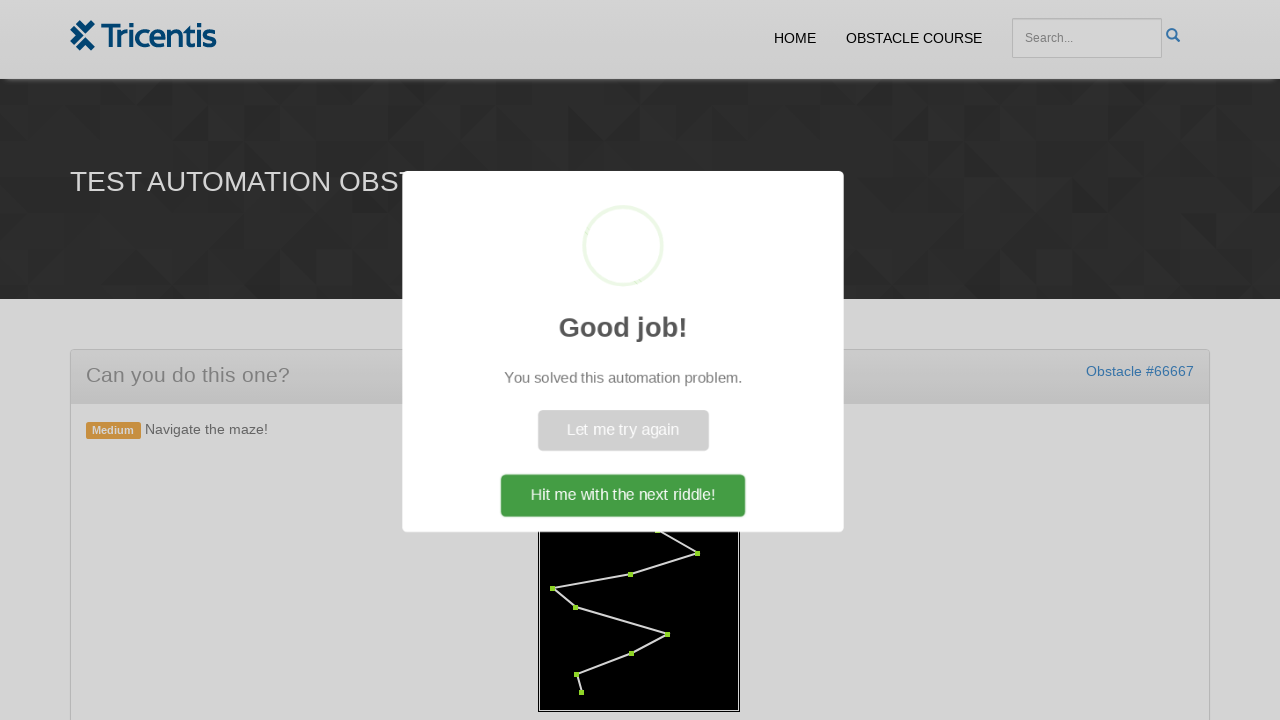

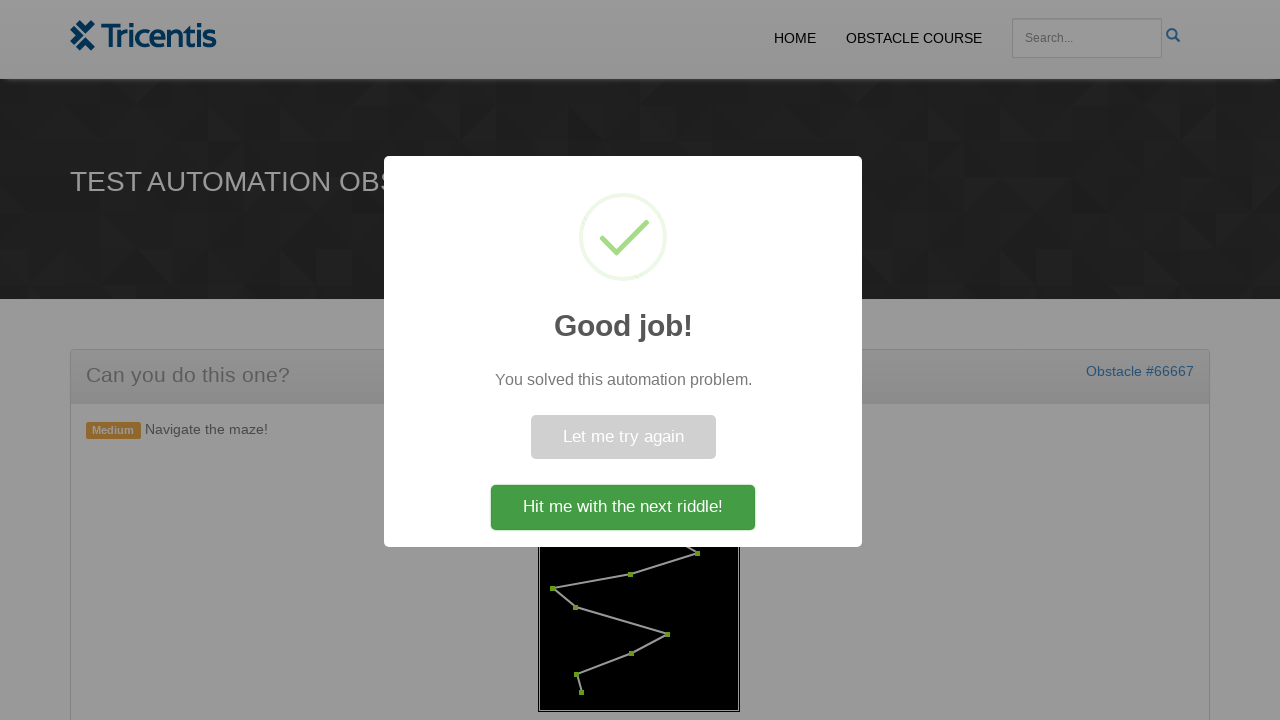